Tests dropdown handling by selecting options using different methods: by index, by visible text, and by attribute value

Starting URL: https://rahulshettyacademy.com/loginpagePractise/

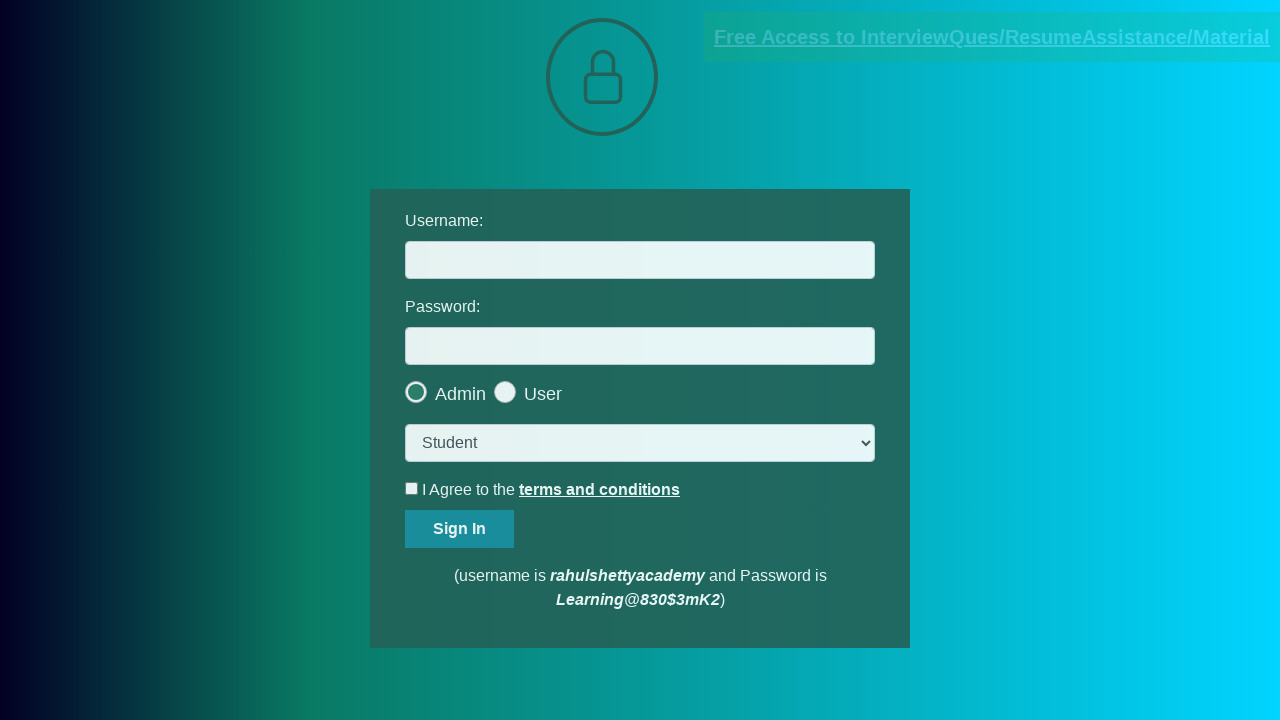

Dropdown element became visible
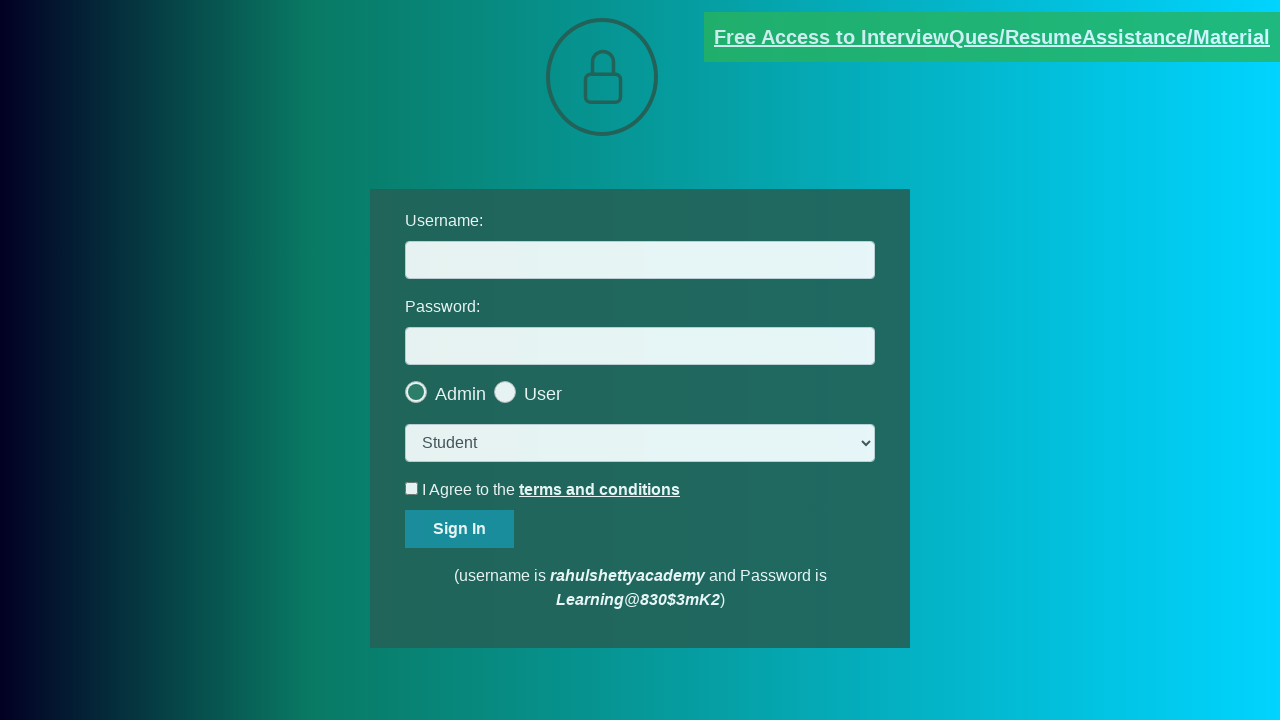

Clicked on the dropdown to open it at (640, 443) on select.form-control
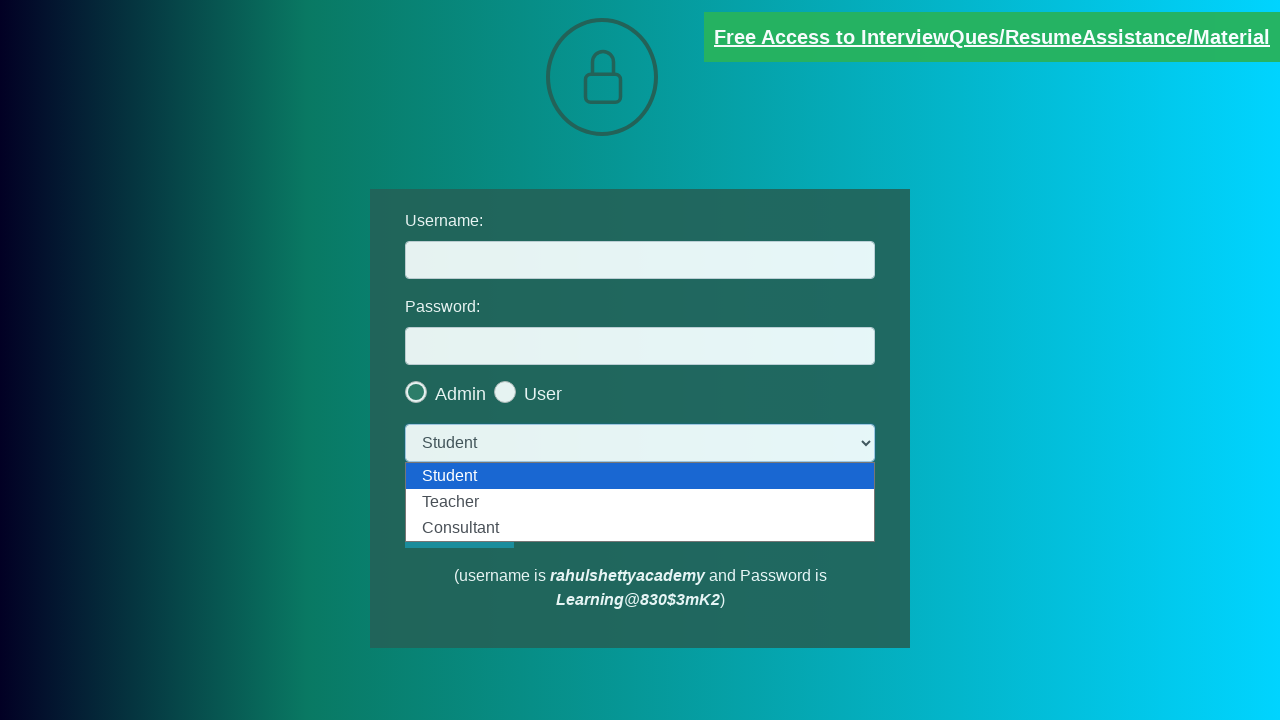

Selected dropdown option by index 2 (third option) on select.form-control
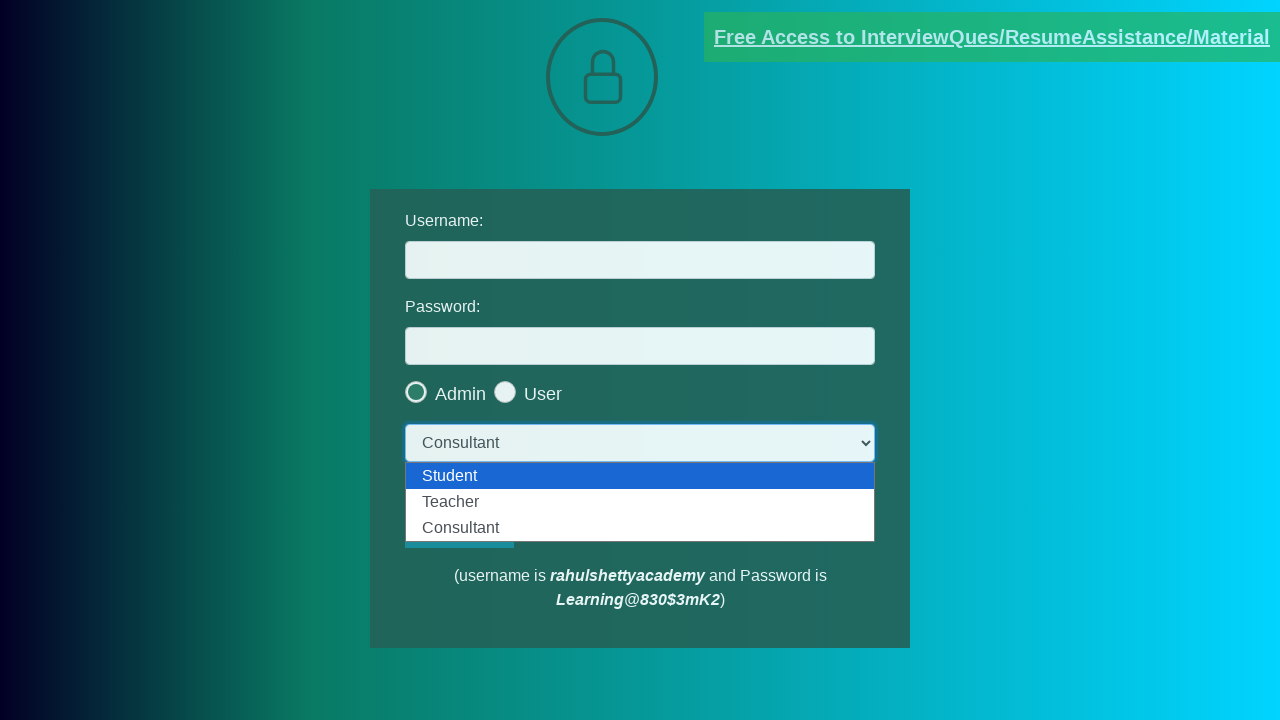

Selected dropdown option by visible text 'Consultant' on select.form-control
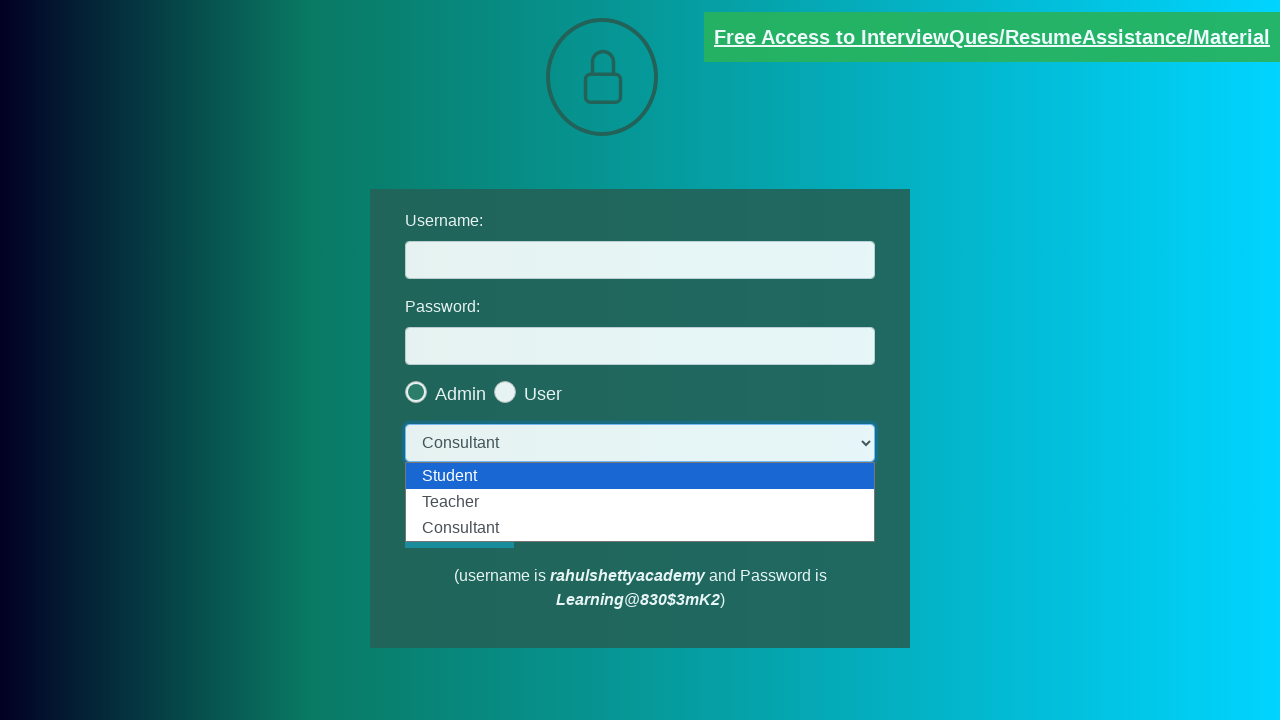

Selected dropdown option by value attribute 'teach' on select.form-control
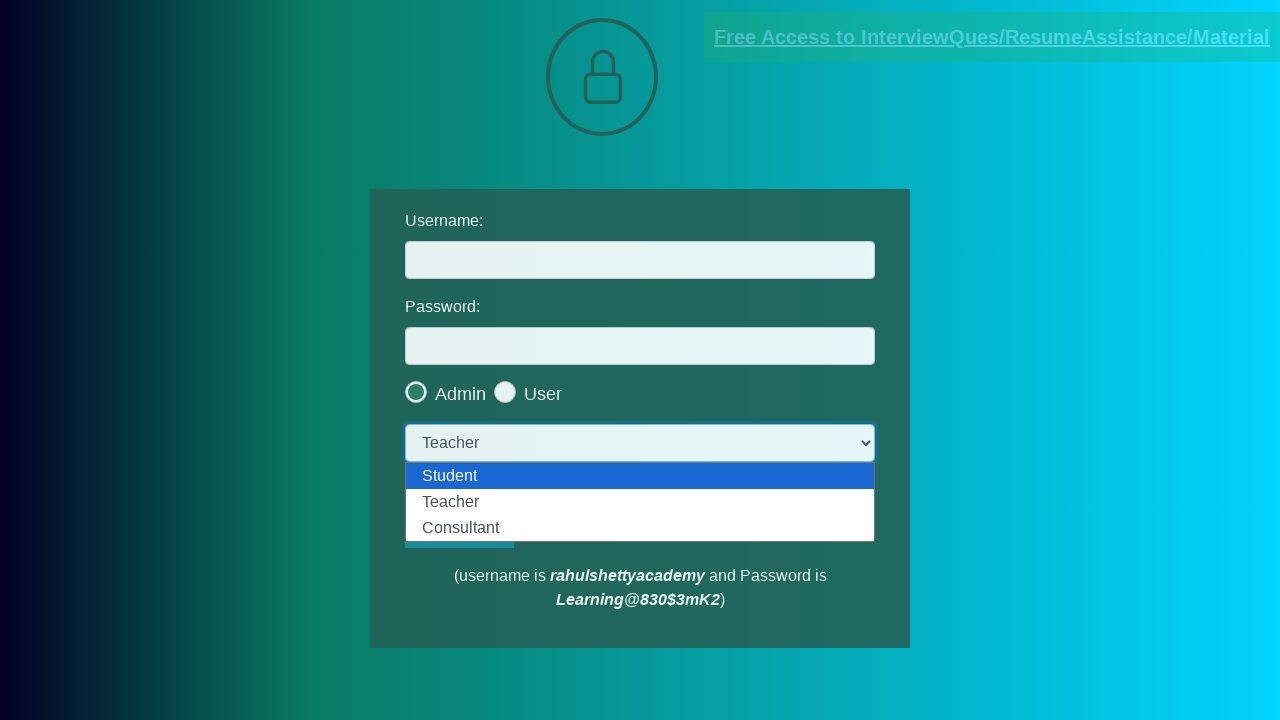

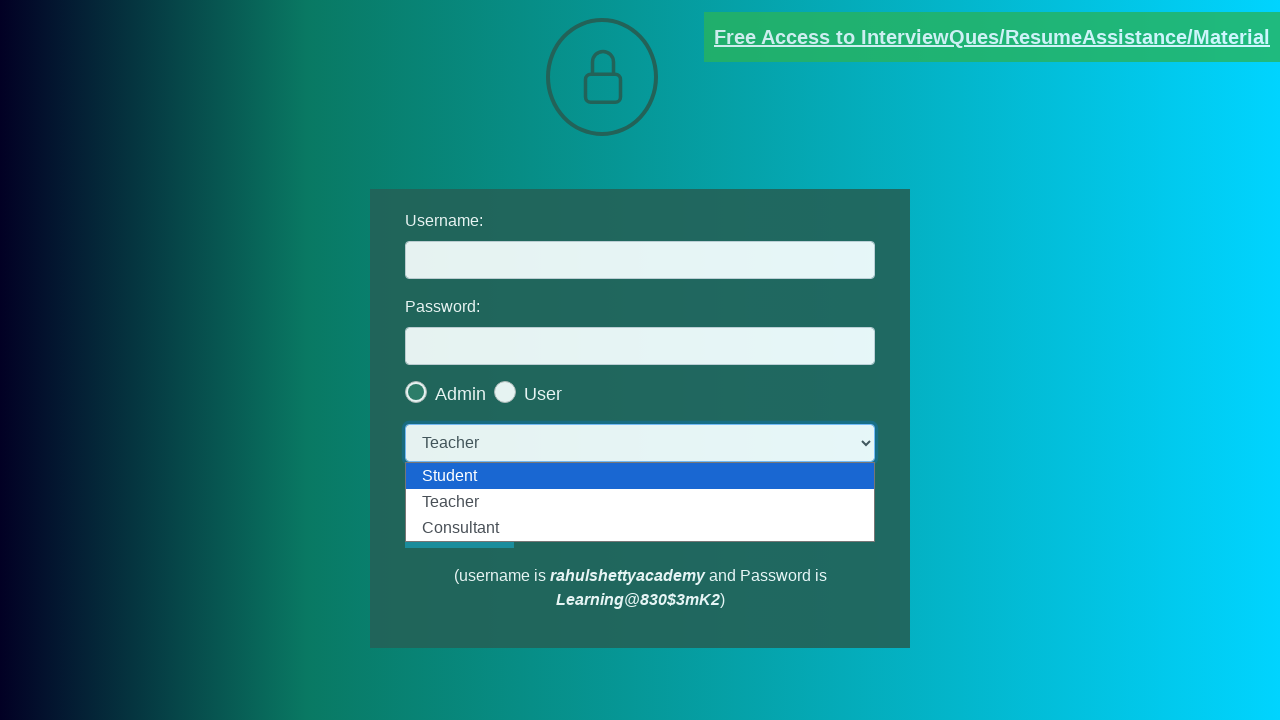